Navigates to SimilarWeb's website analysis page for a given domain and waits for the engagement metrics to load on the page.

Starting URL: https://www.similarweb.com/website/google.com

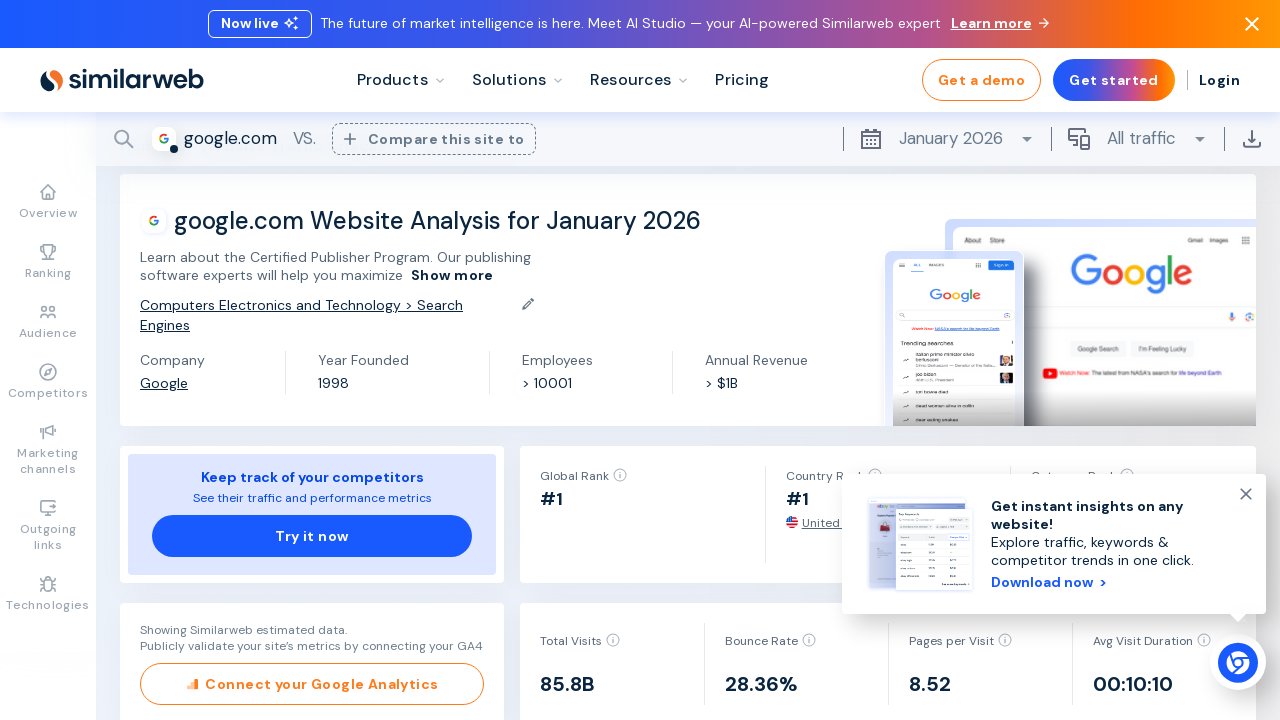

Navigated to SimilarWeb website analysis page for google.com
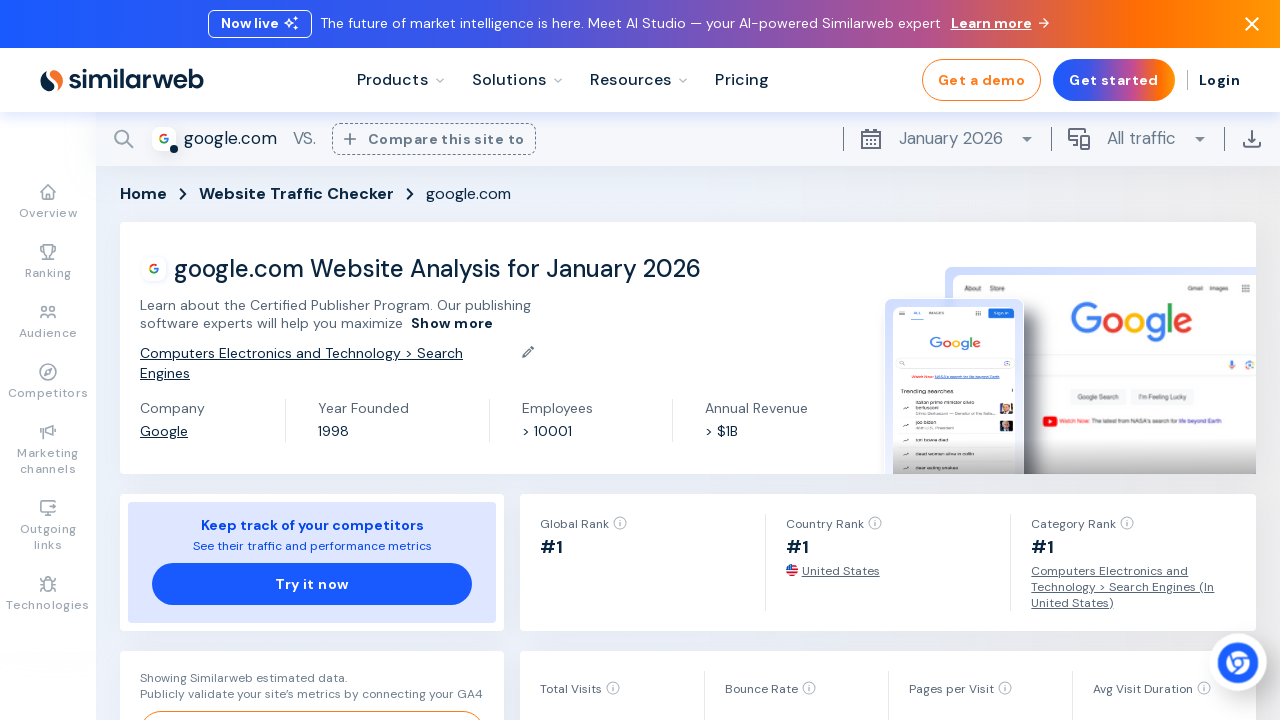

Engagement metrics section loaded on the page
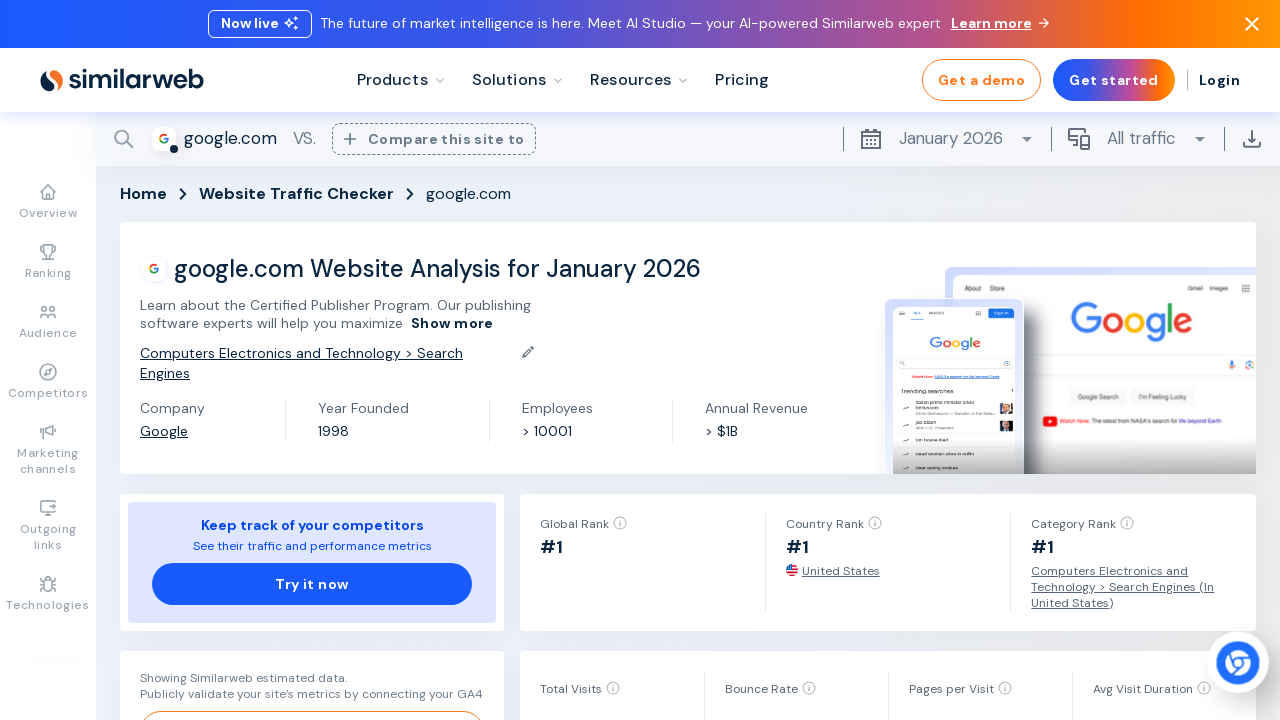

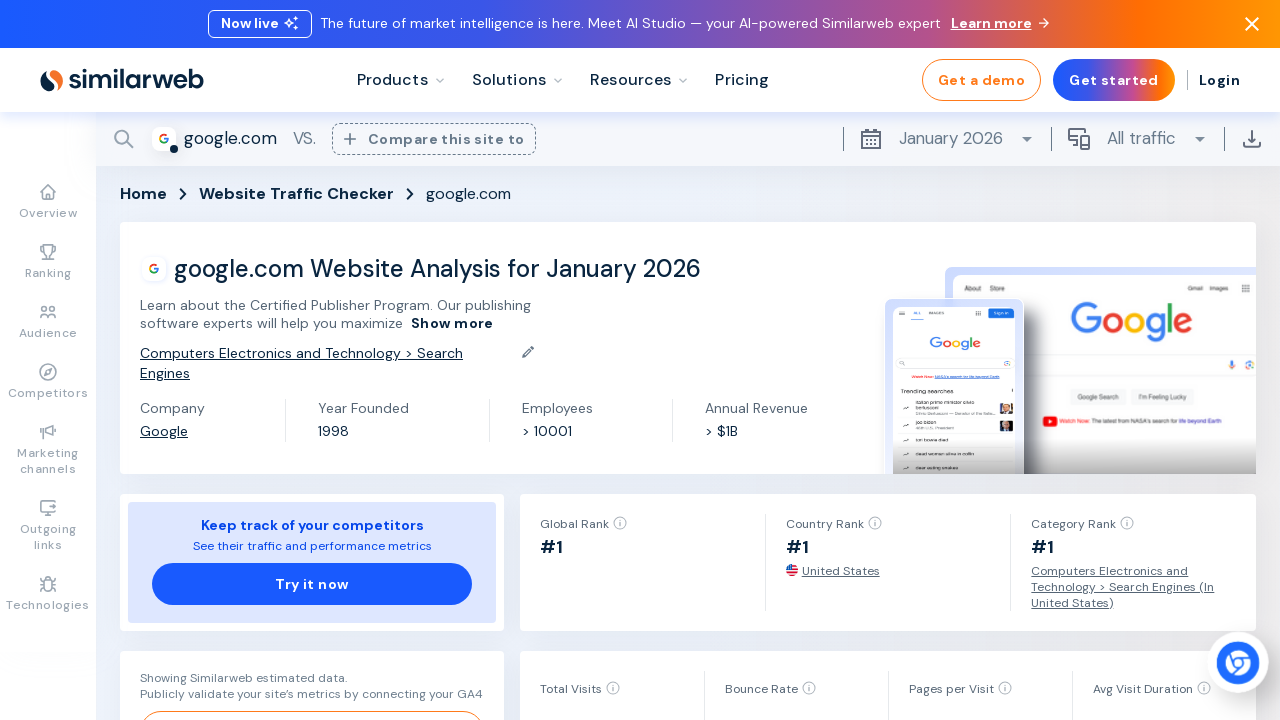